Tests window handling by clicking a link that opens a new window and verifying the new window's title

Starting URL: https://the-internet.herokuapp.com/windows

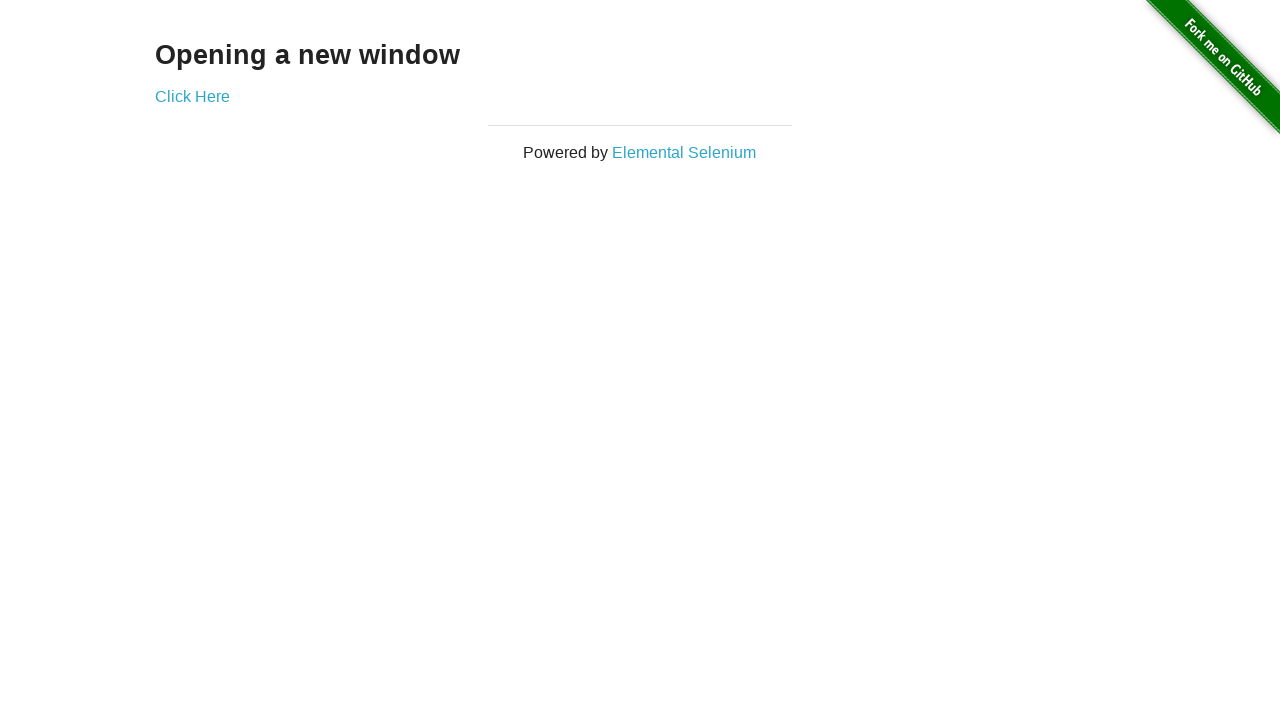

Stored the current page context
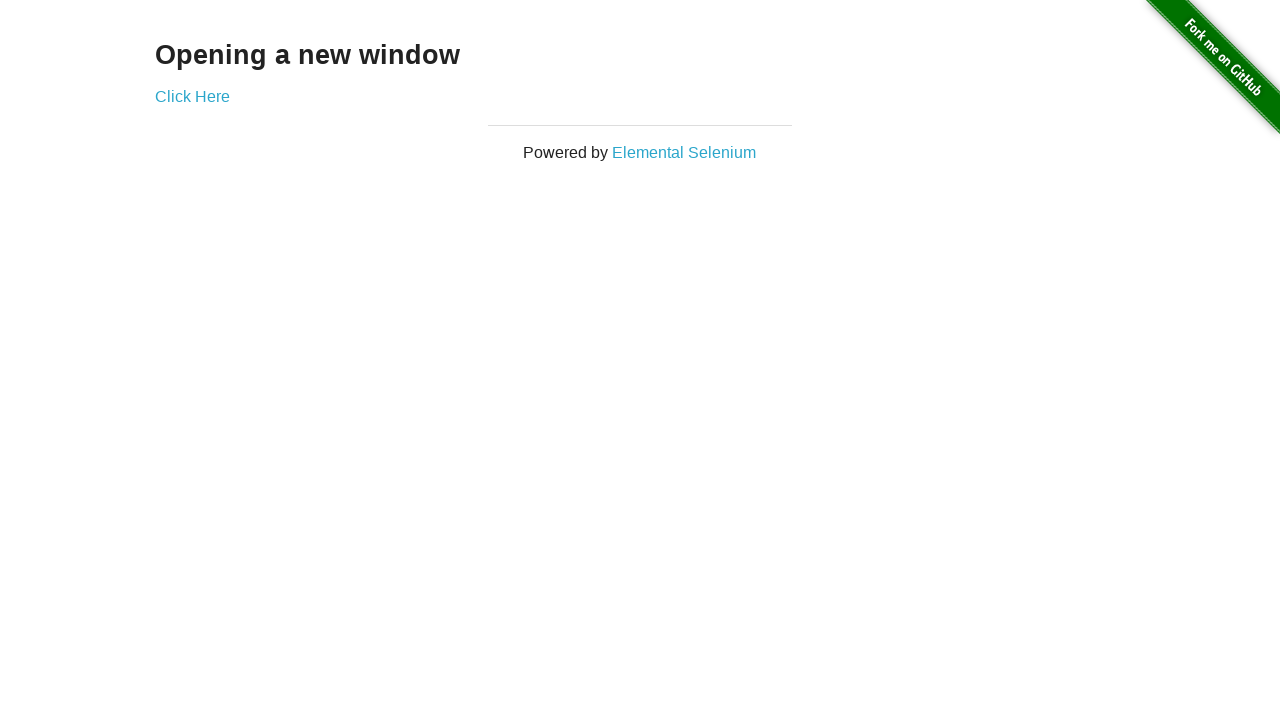

Clicked 'Click Here' link and a new window opened at (192, 96) on text='Click Here'
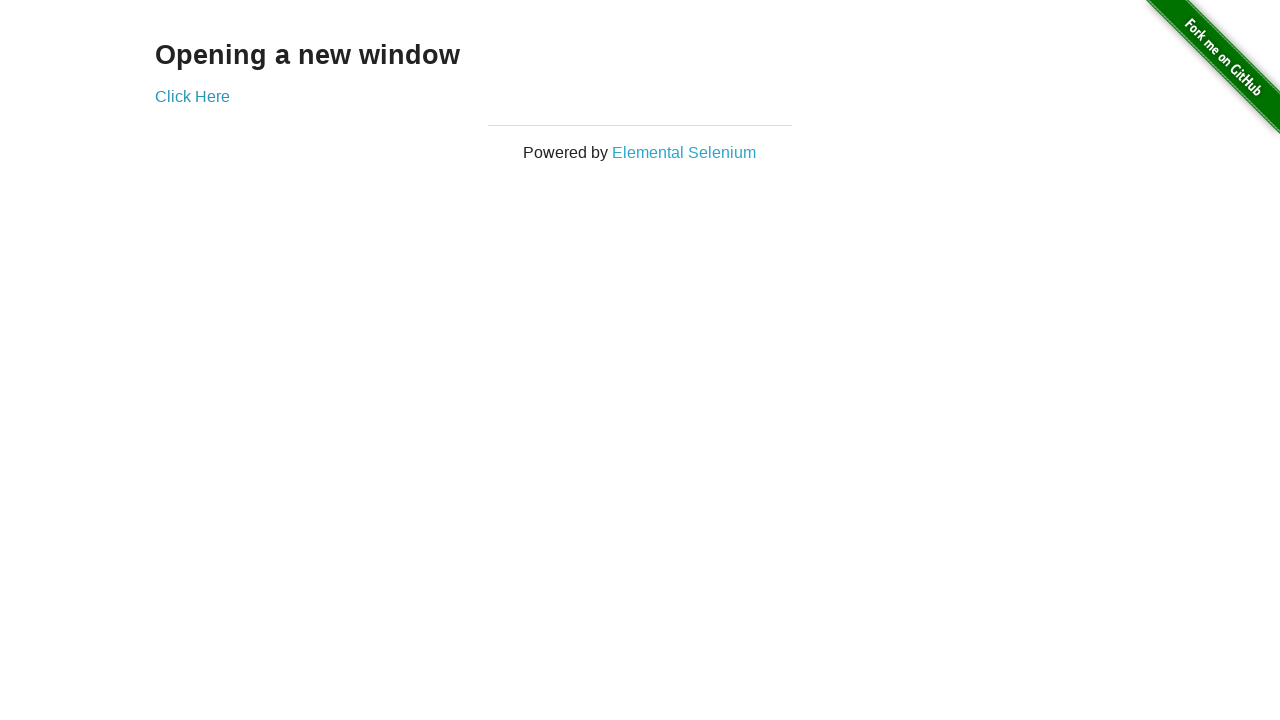

Retrieved the new window popup
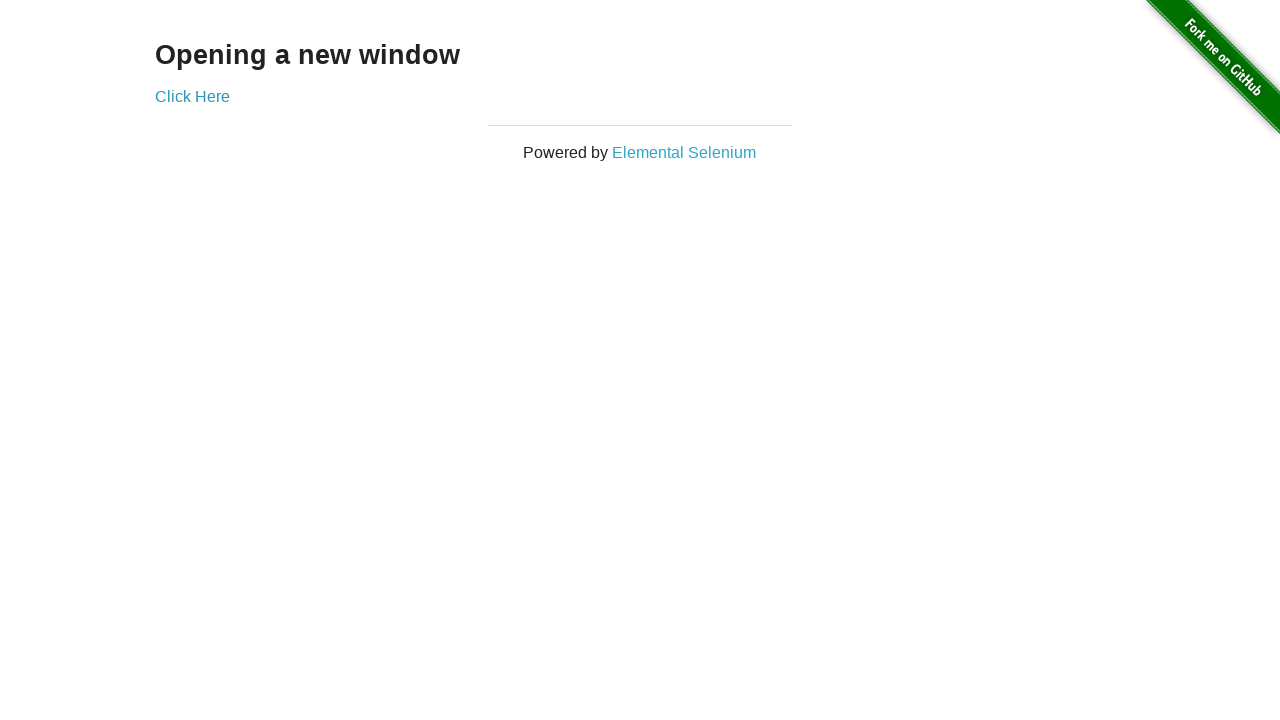

Verified new window title is 'New Window'
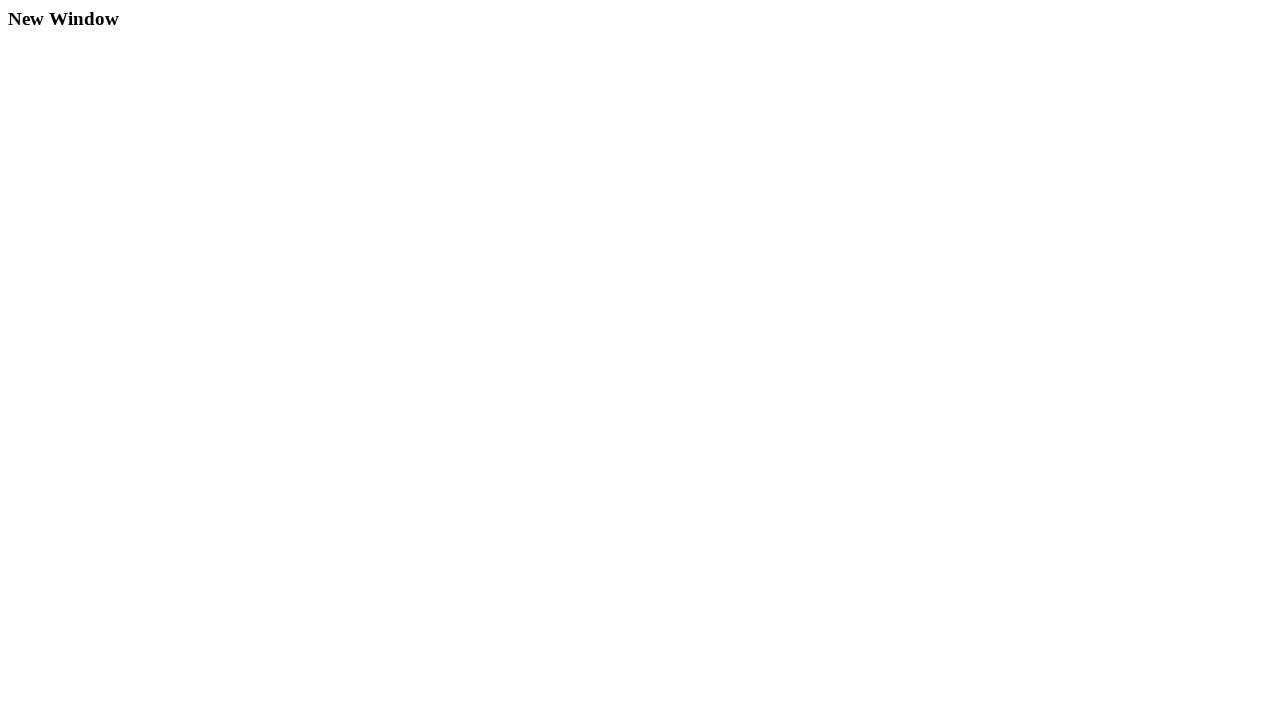

Closed the new window
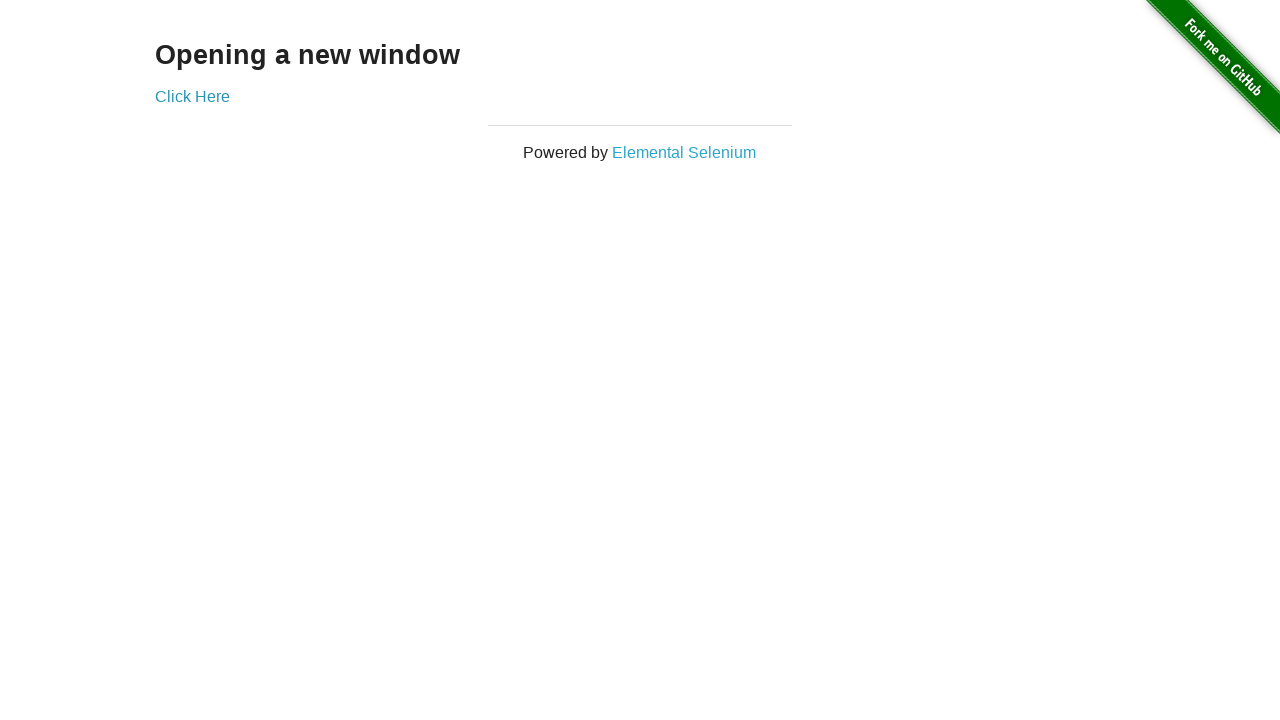

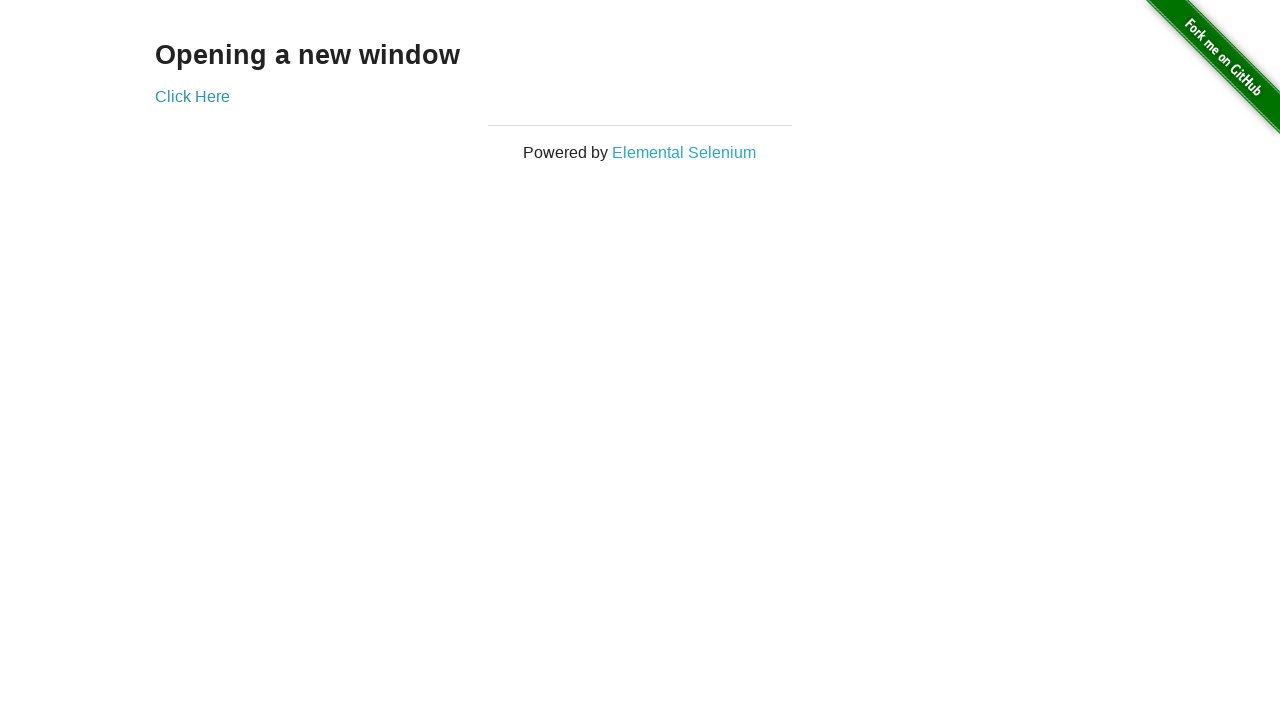